Tests range slider interaction using keyboard arrow keys to increase the slider value

Starting URL: https://www.selenium.dev/selenium/web/web-form.html

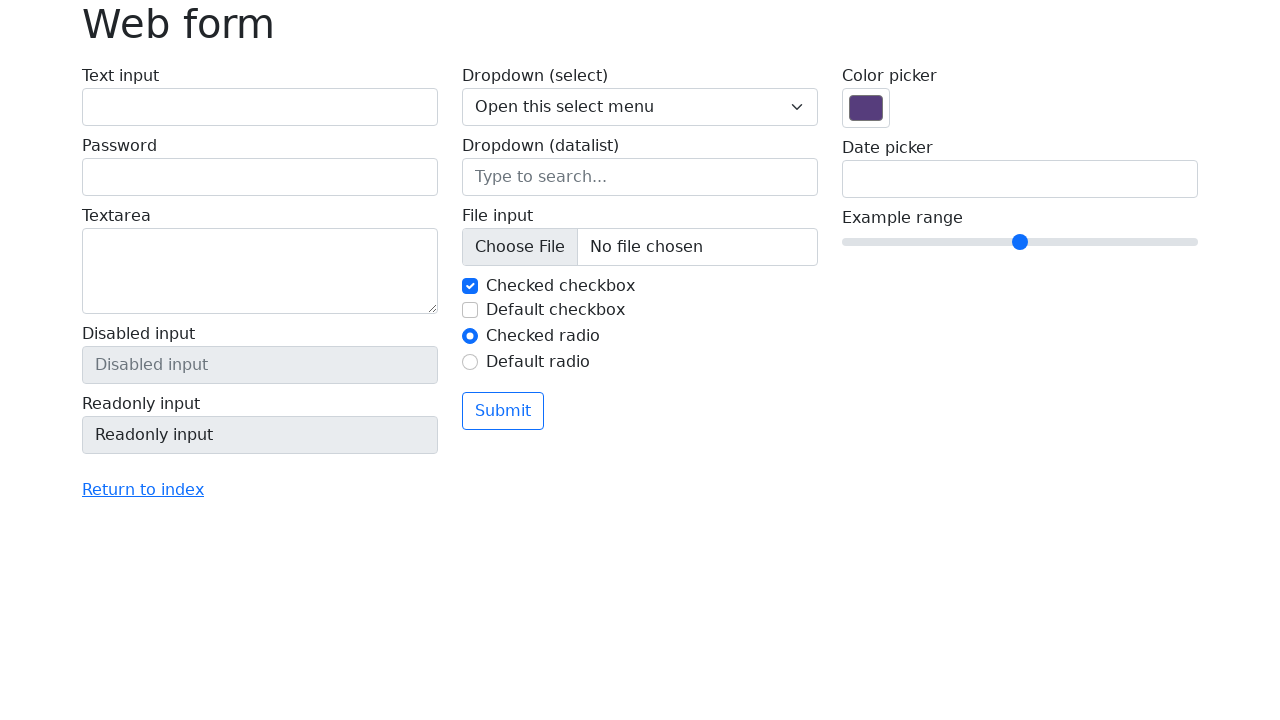

Clicked on range slider to focus it at (1020, 242) on input[name='my-range']
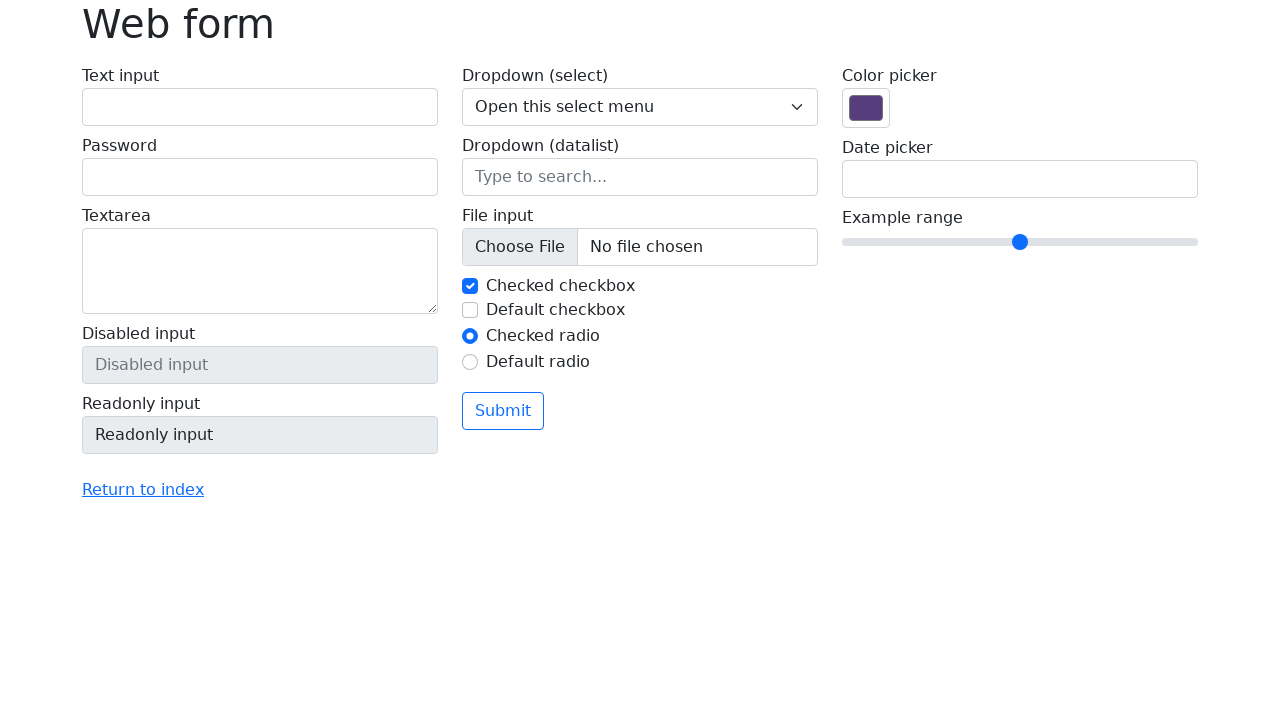

Pressed ArrowRight key to increase slider value (press 1 of 4) on input[name='my-range']
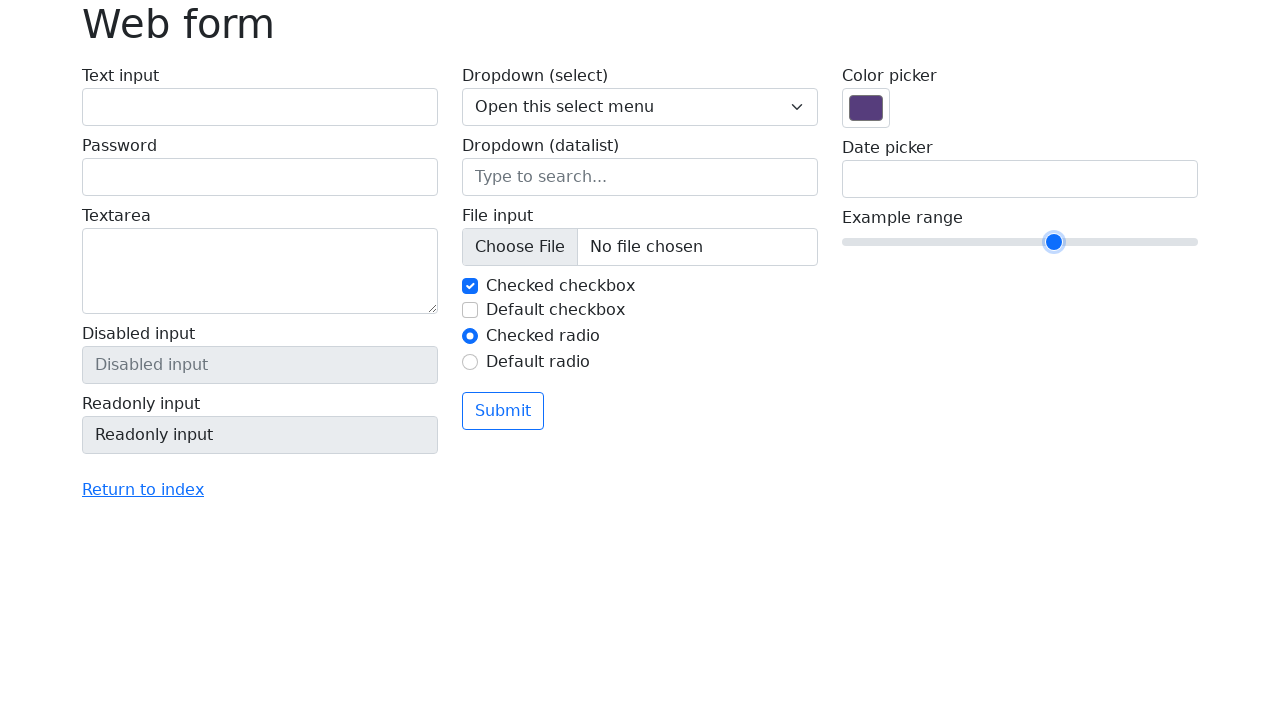

Pressed ArrowRight key to increase slider value (press 2 of 4) on input[name='my-range']
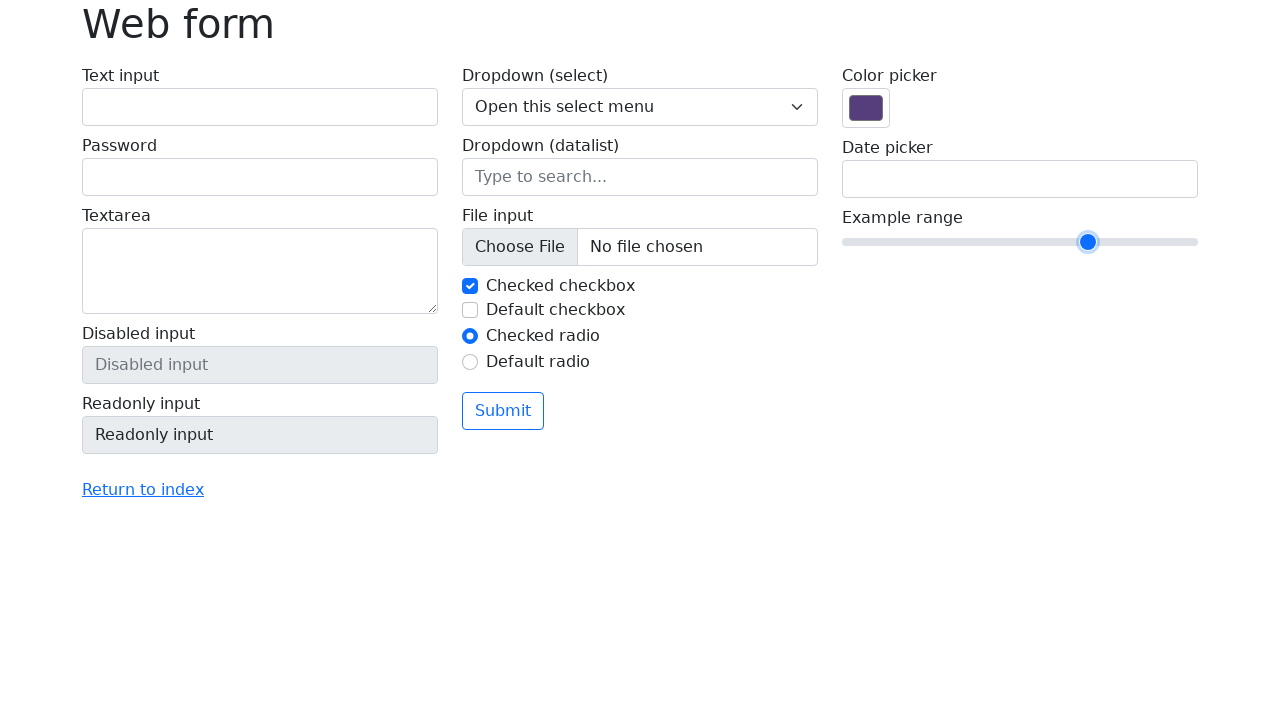

Pressed ArrowRight key to increase slider value (press 3 of 4) on input[name='my-range']
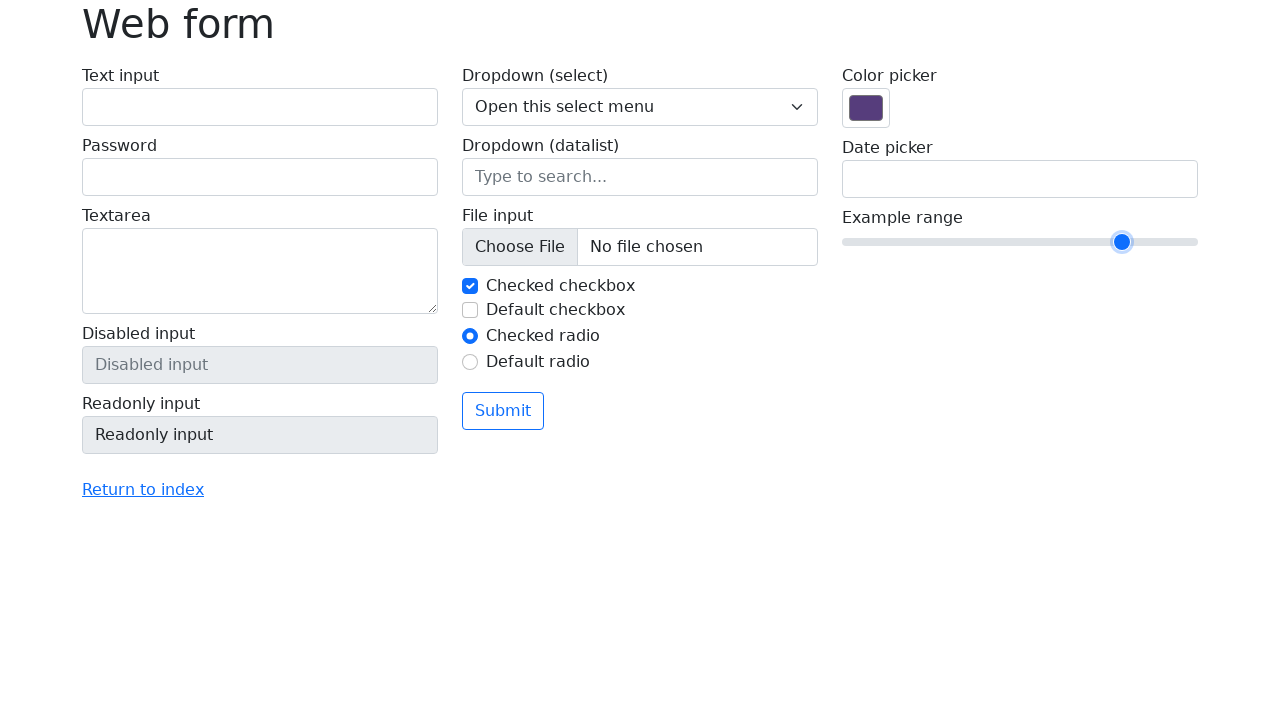

Pressed ArrowRight key to increase slider value (press 4 of 4) on input[name='my-range']
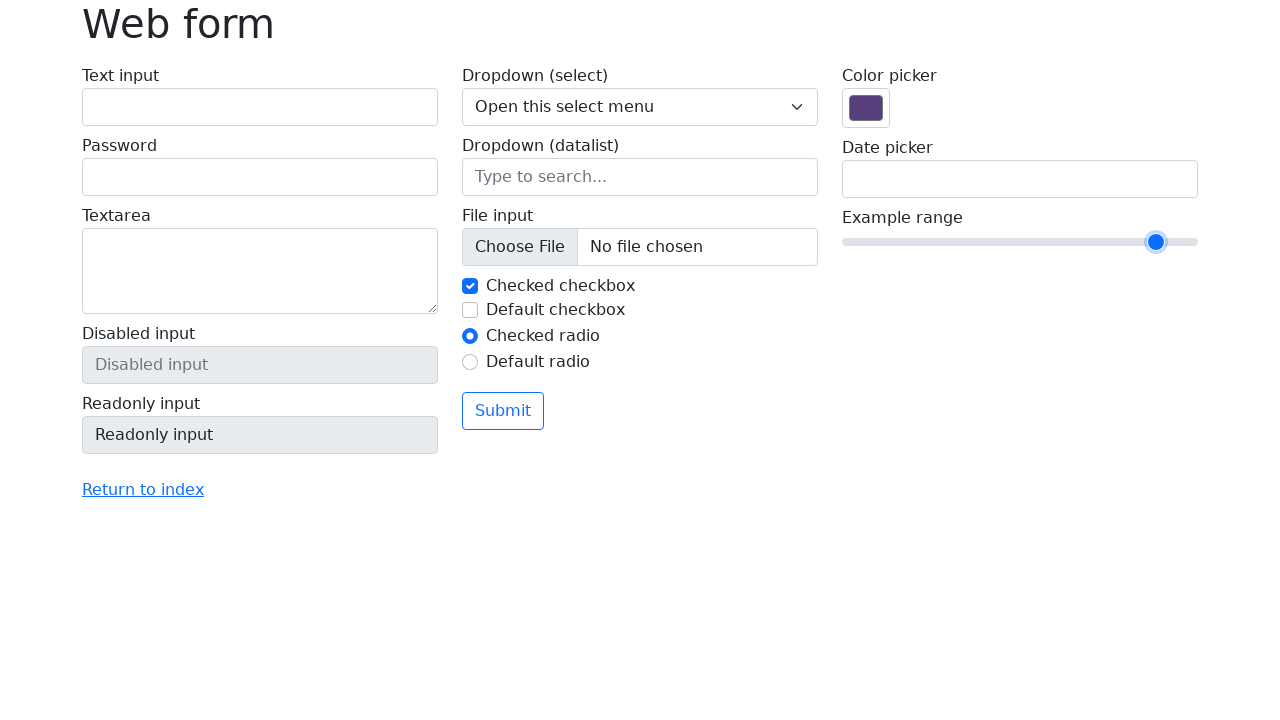

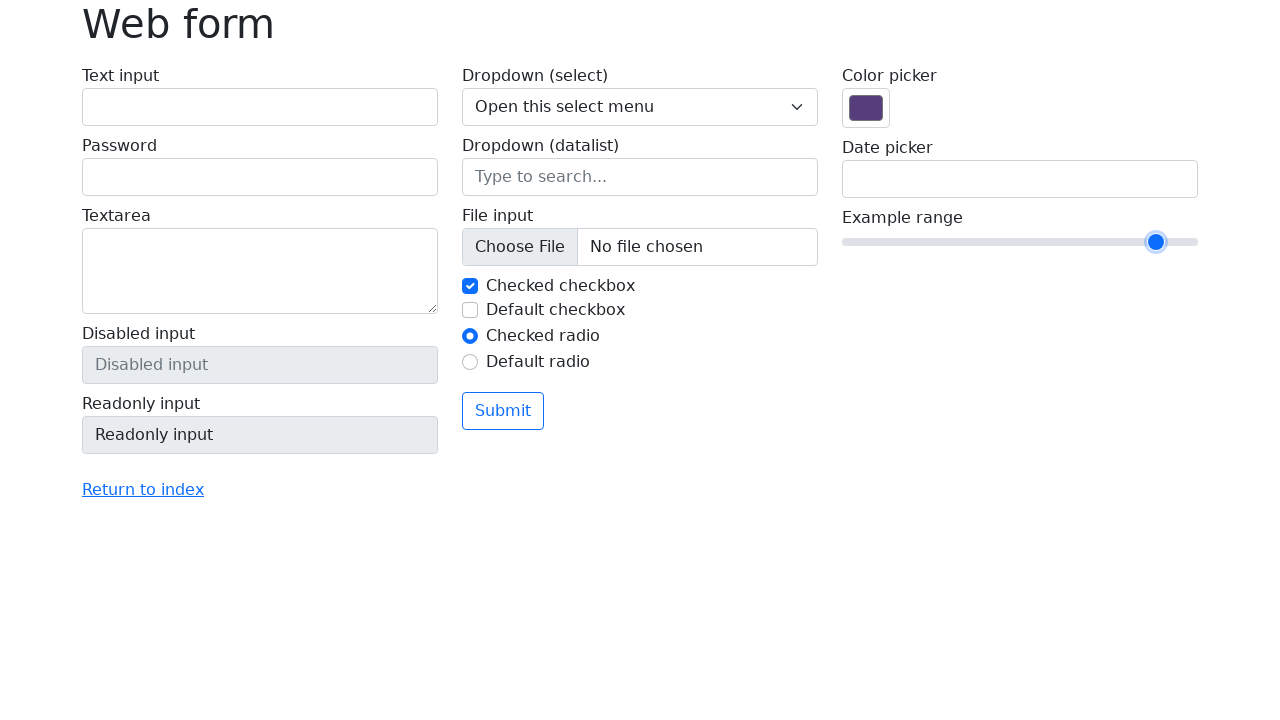